Tests the English unsubscribe form by filling in an email address and optionally submitting the unsubscribe request.

Starting URL: https://en.fasoo.com/unsubscribe

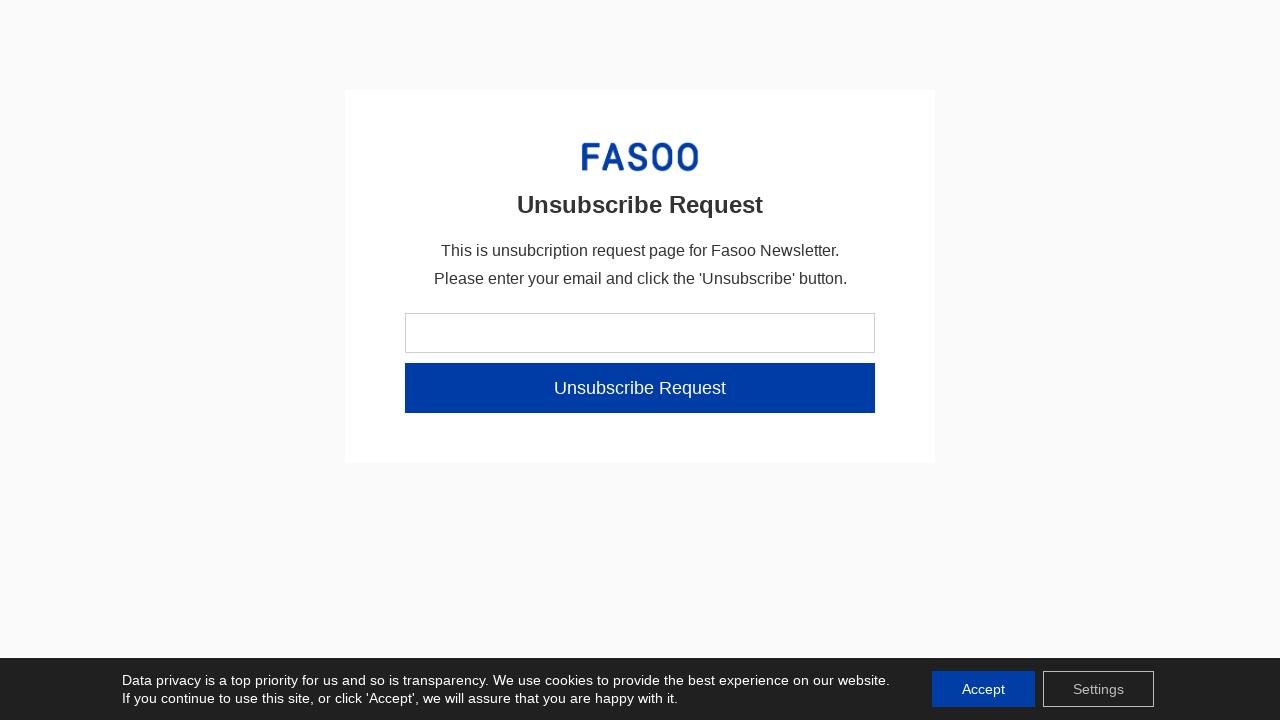

Waited for unsubscribe form to load
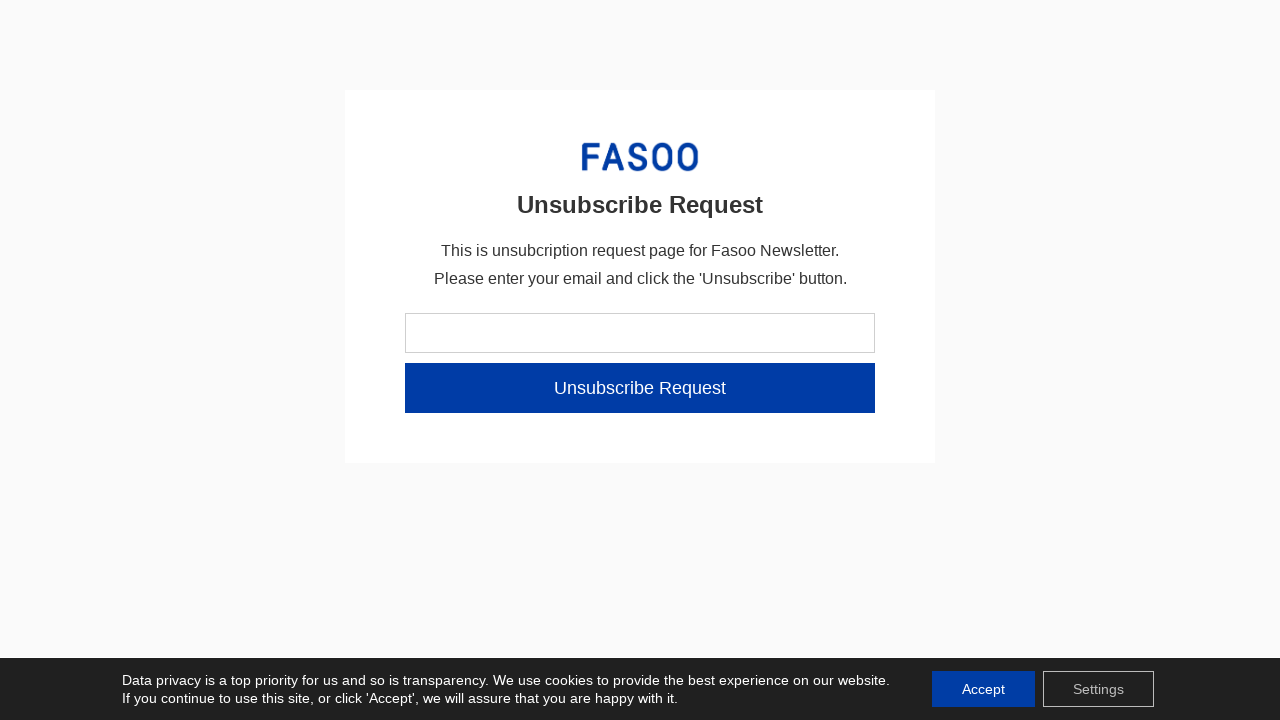

Clicked on email field at (640, 333) on #form-field-amex
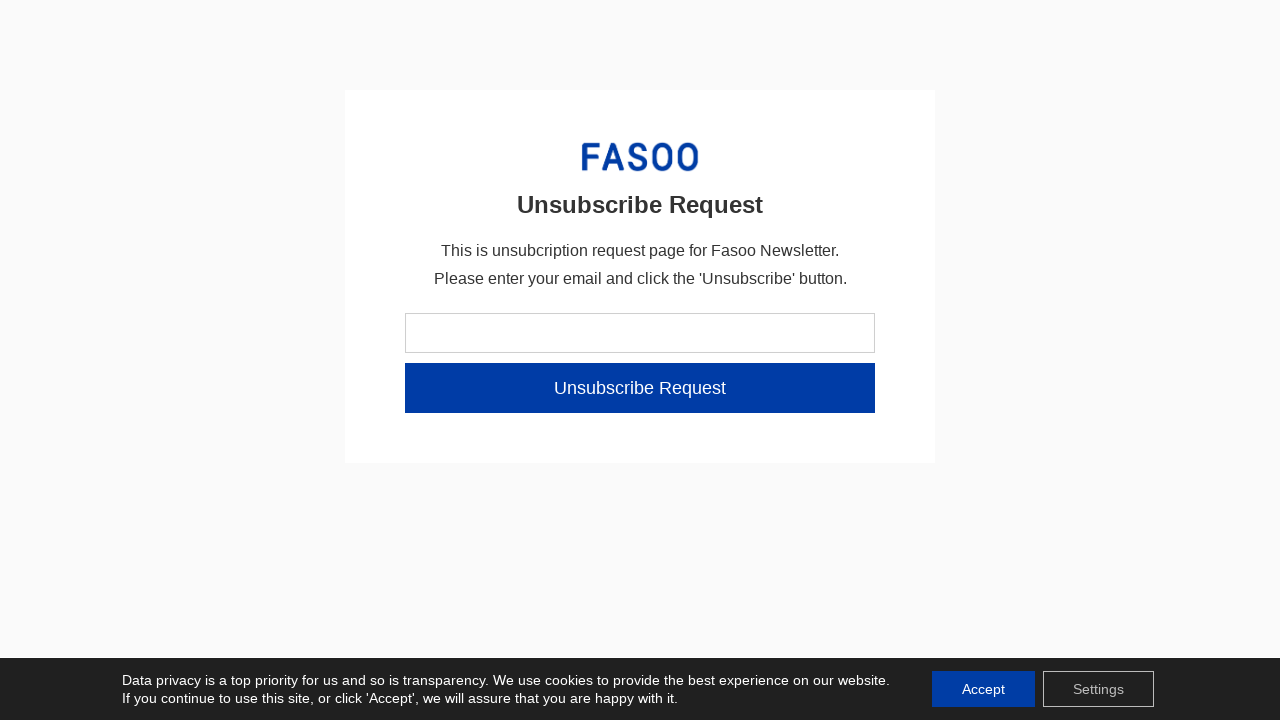

Filled email field with 'testunsubscribe@example.com' on #form-field-amex
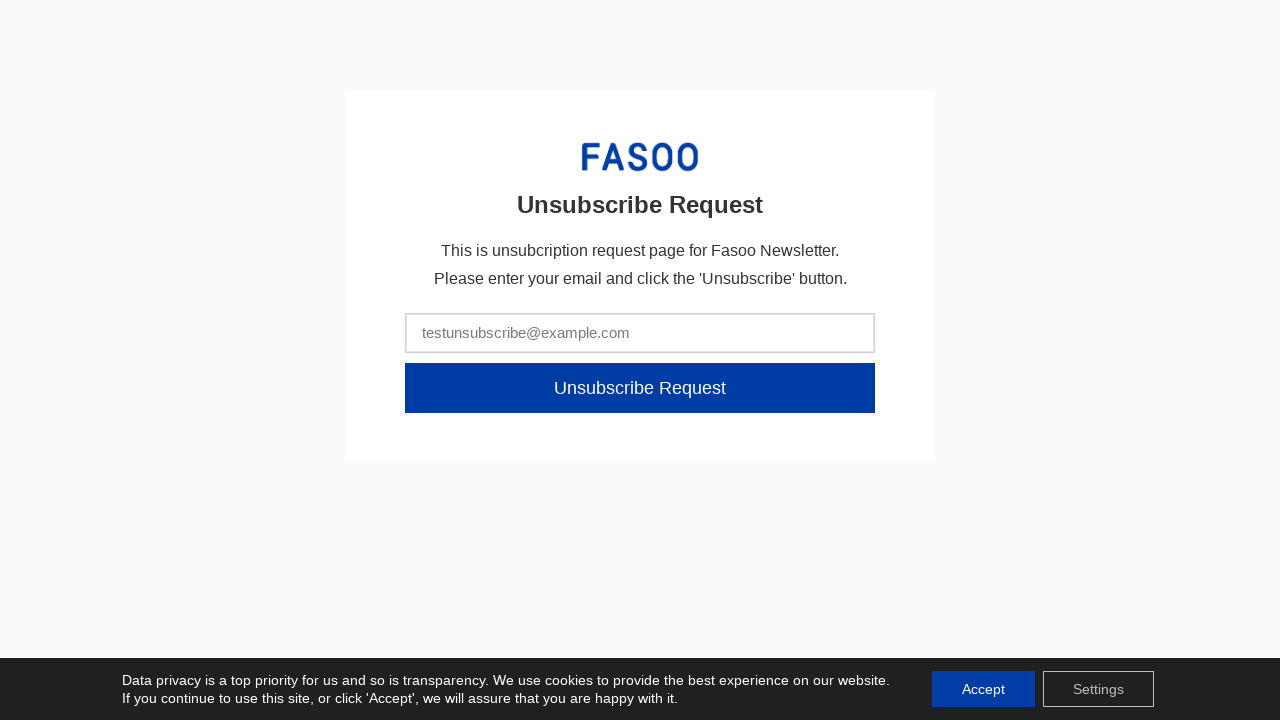

Clicked the Unsubscribe Request button at (640, 388) on internal:role=button[name="Unsubscribe Request​"i]
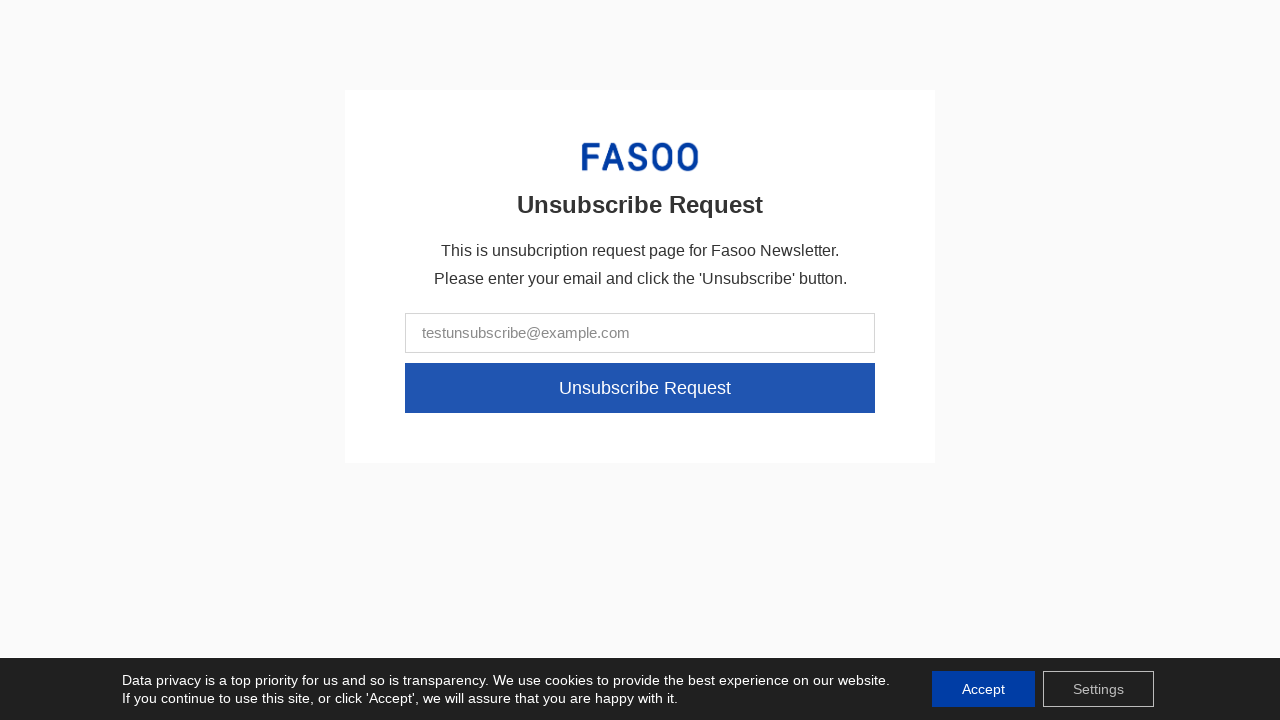

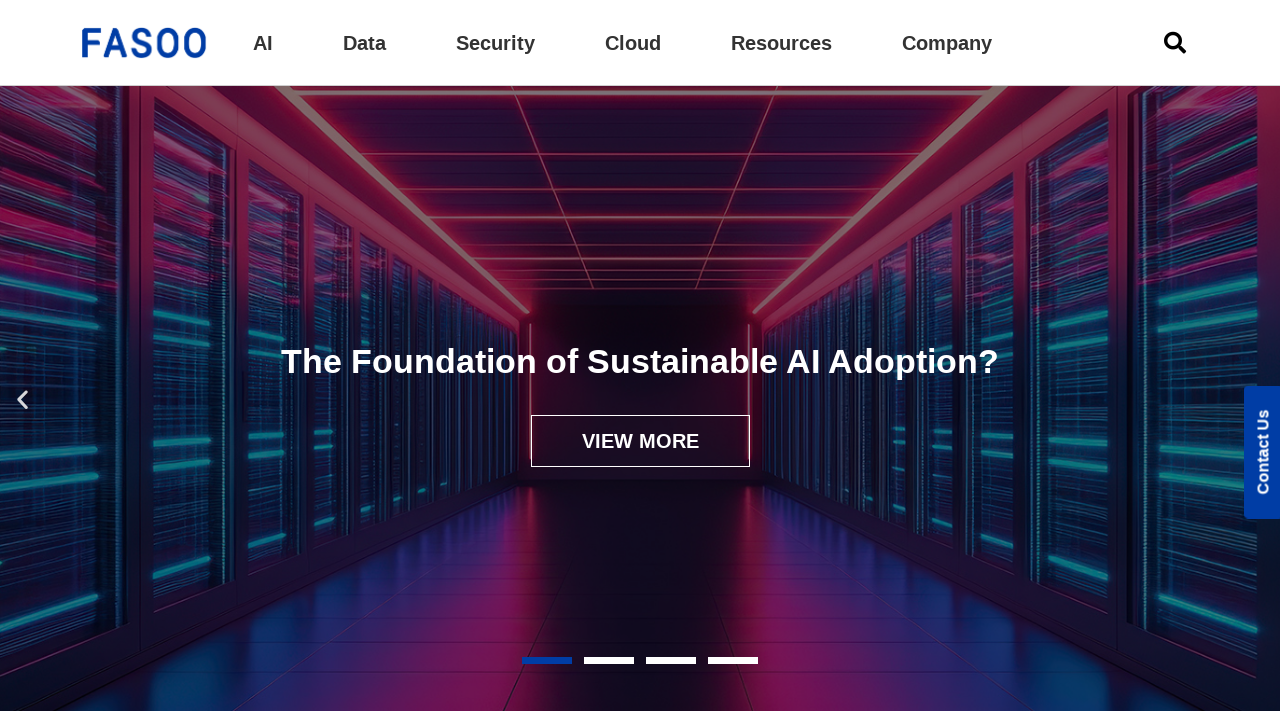